Tests browser window handling by opening a new window and switching between windows

Starting URL: https://demoqa.com/browser-windows

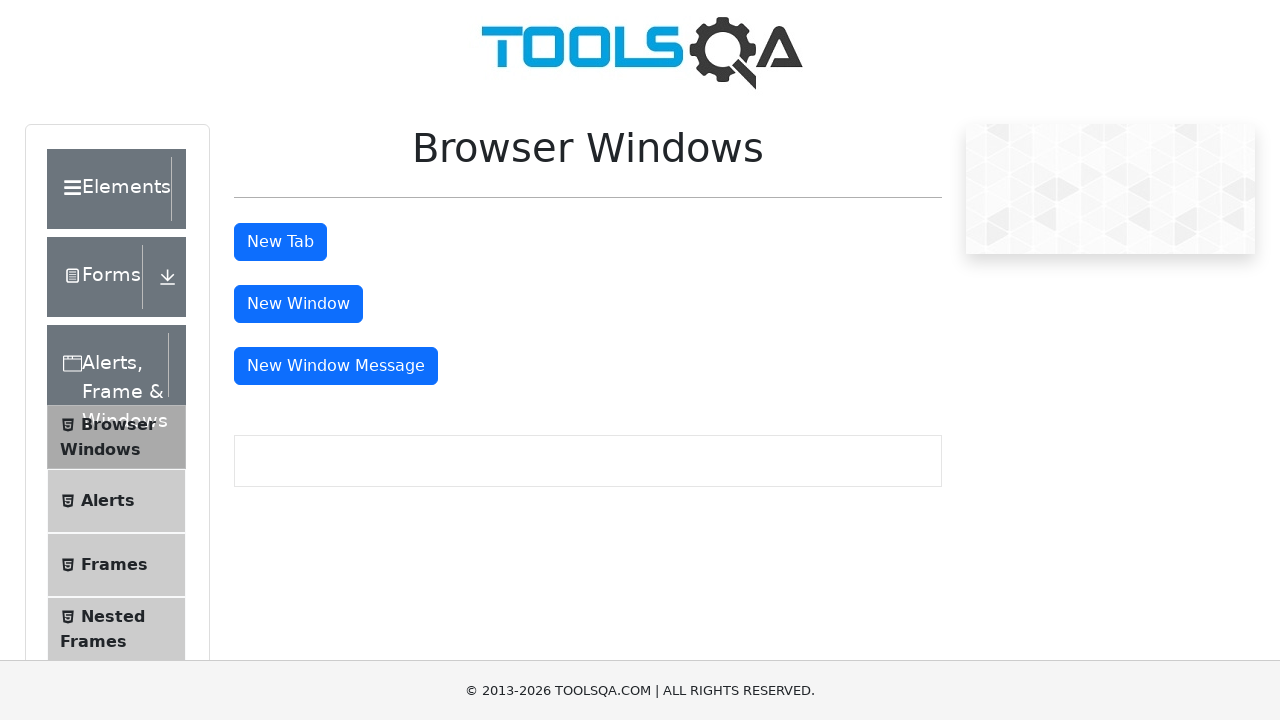

Clicked button to open new window at (298, 304) on #windowButton
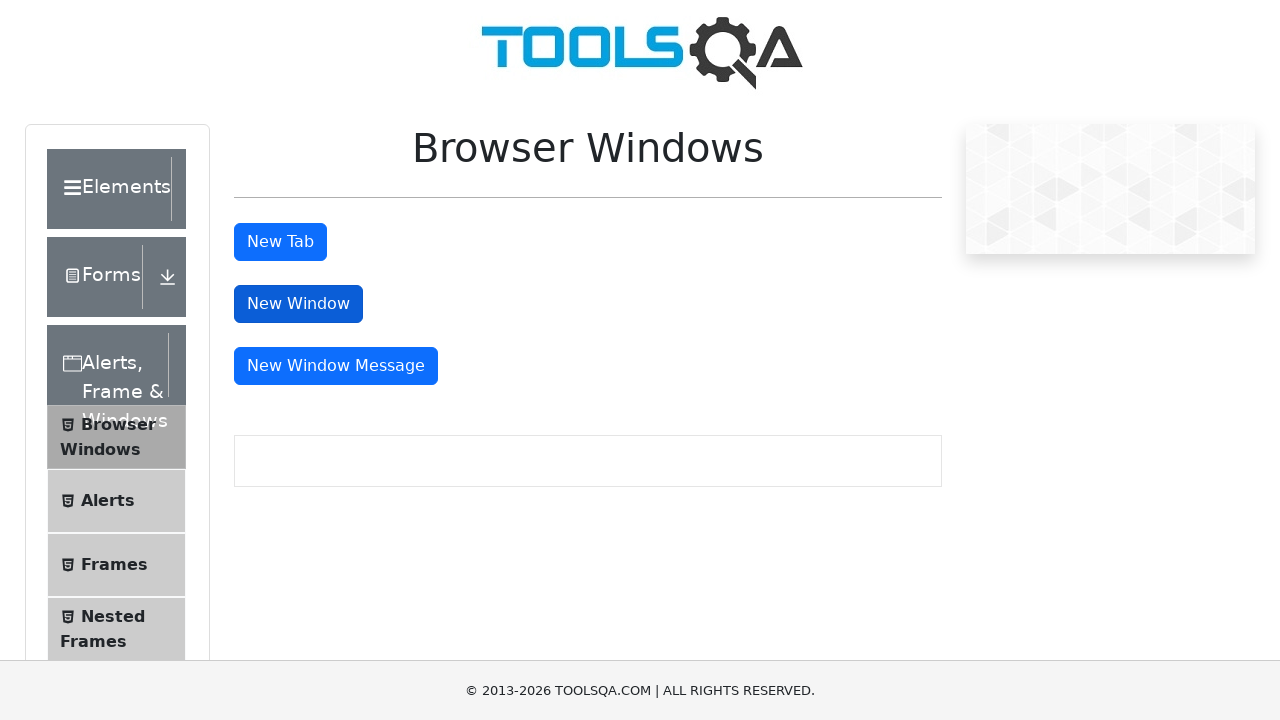

New window opened and captured
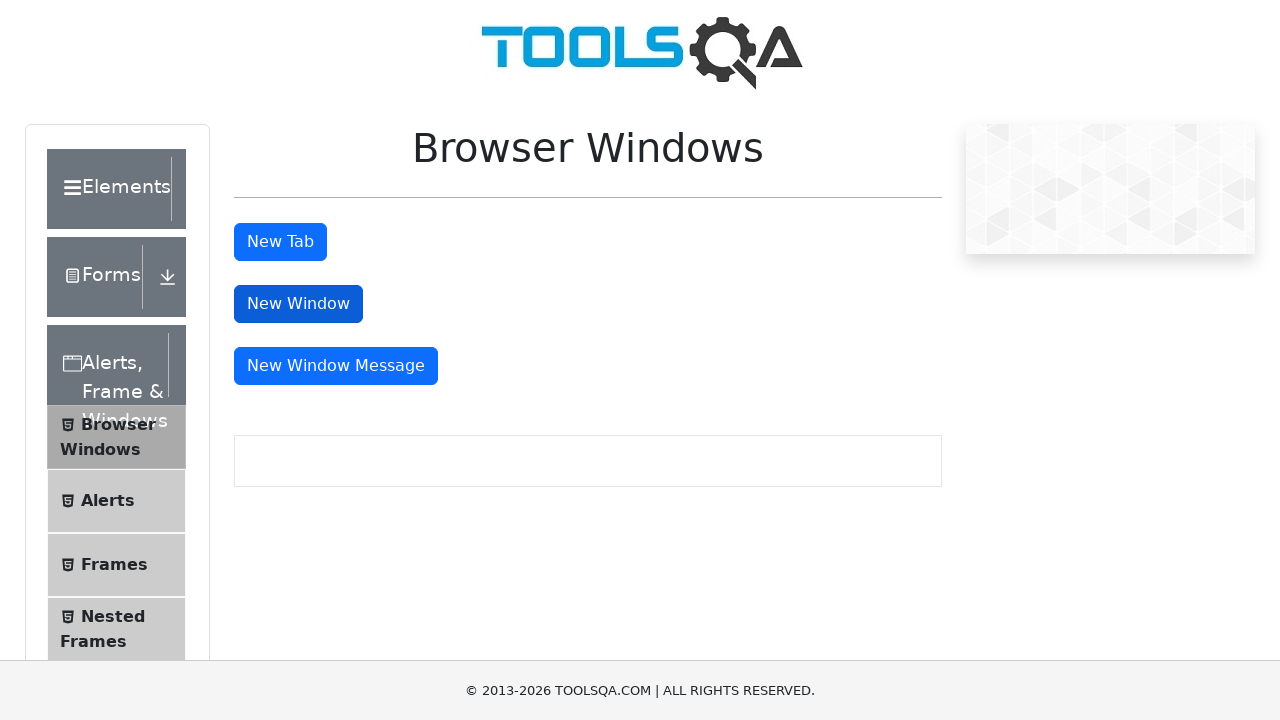

Verified original page URL is still https://demoqa.com/browser-windows
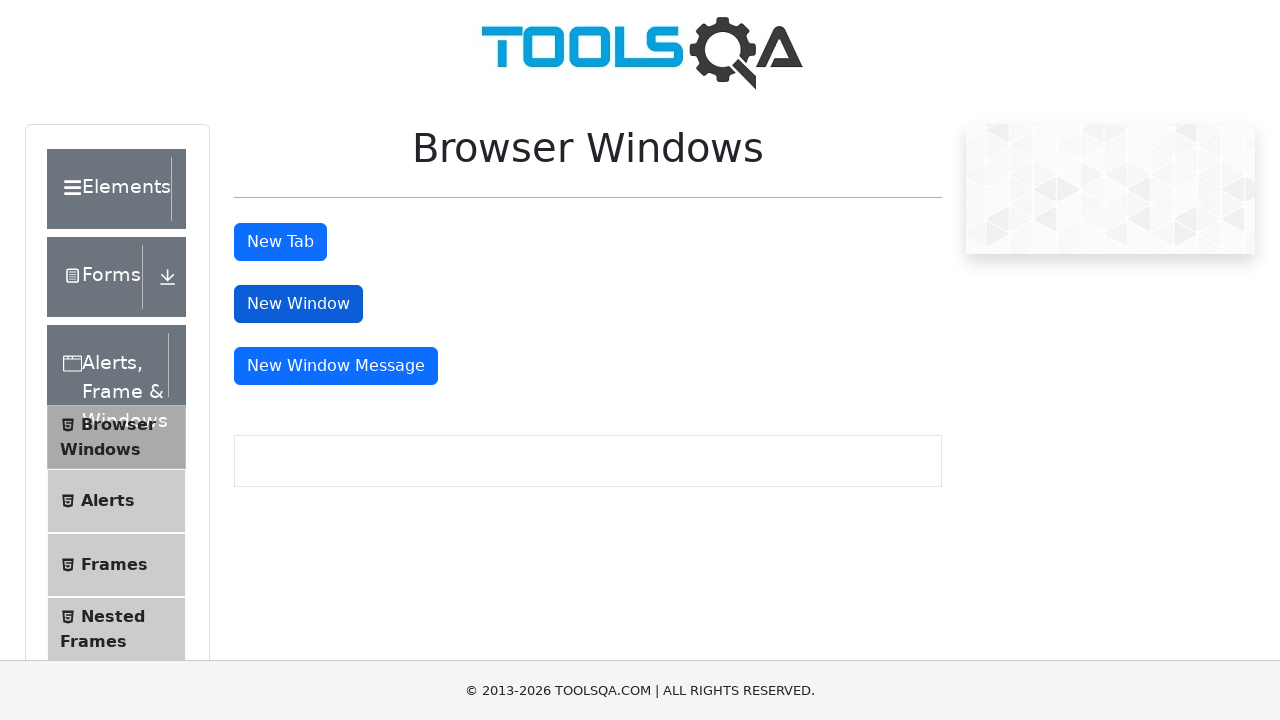

Verified new window URL is https://demoqa.com/sample
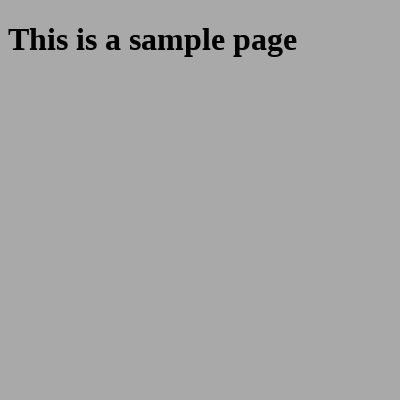

Located sample heading element in new window
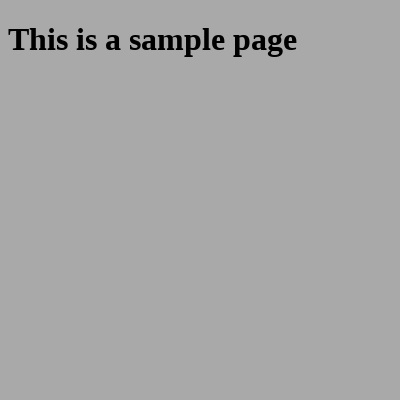

Verified headline text is 'This is a sample page'
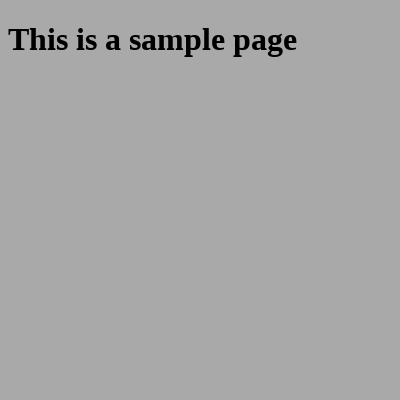

Verified original page is still accessible at https://demoqa.com/browser-windows
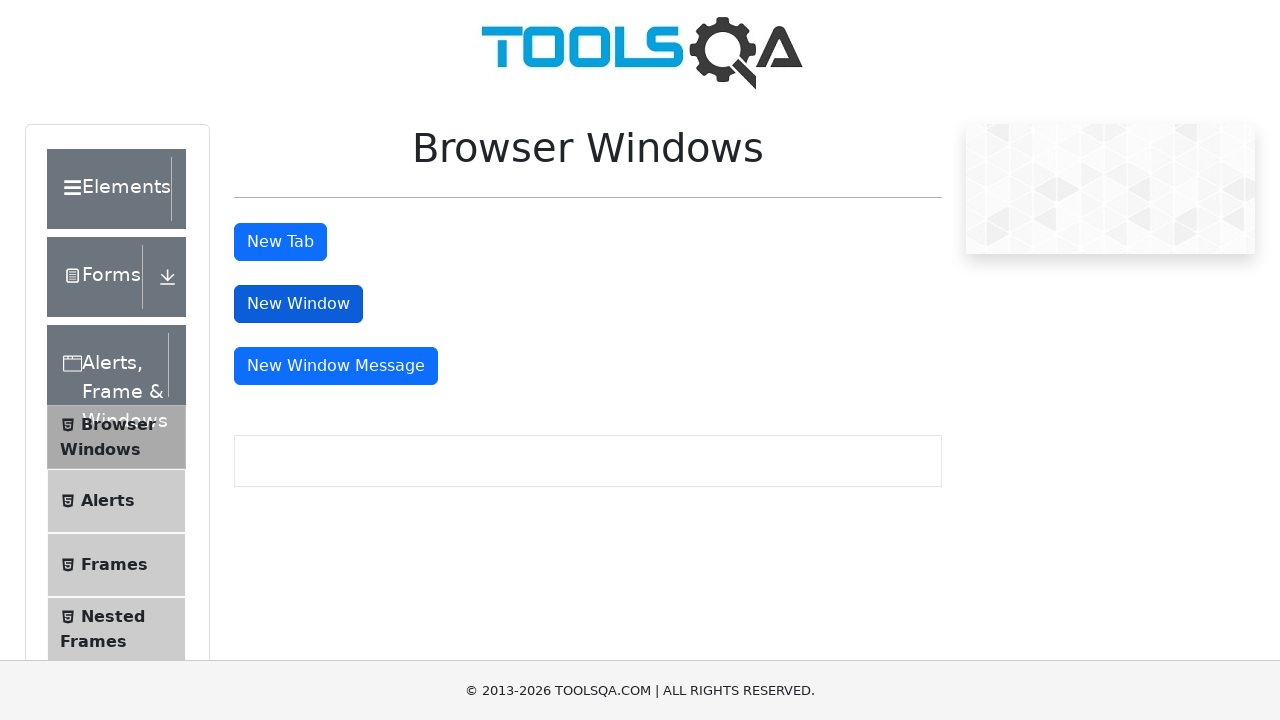

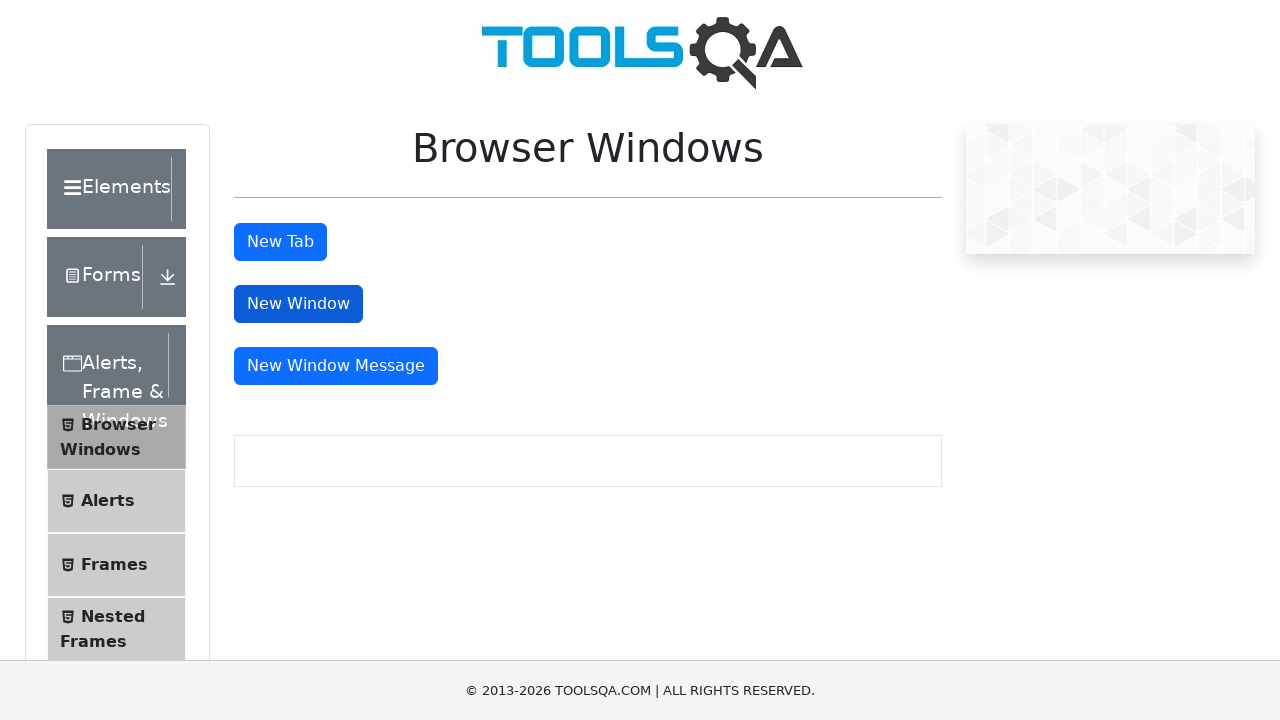